Tests a guinea pig test page by verifying an element exists with specific text, filling a comment field, submitting the form, and verifying the comment appears in the results.

Starting URL: http://saucelabs.com/test/guinea-pig

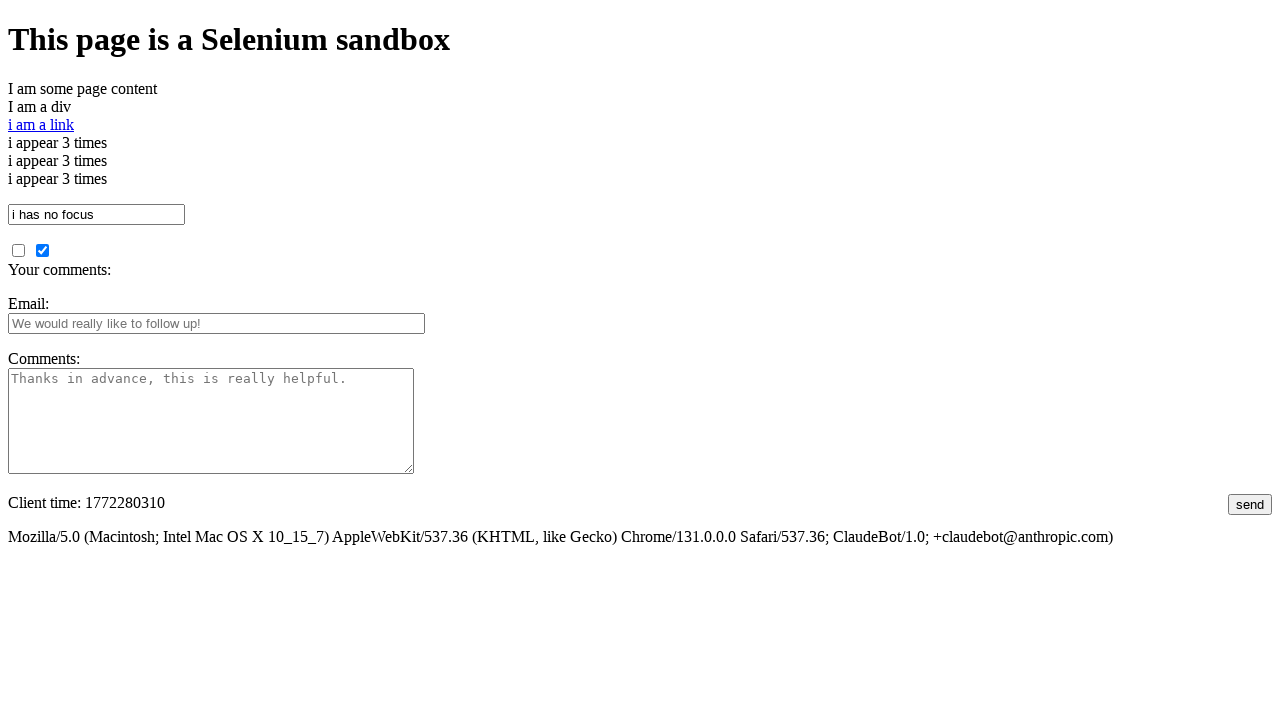

Navigated to guinea pig test page
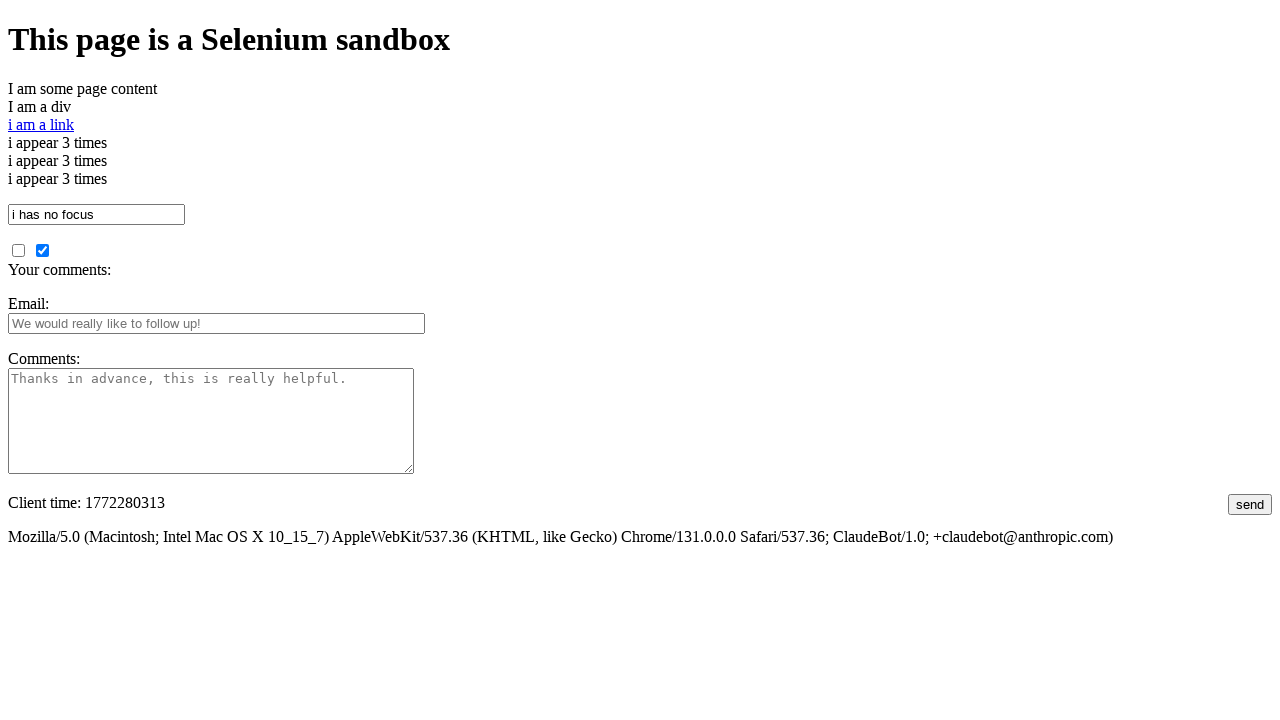

Waited for element with id 'i_am_an_id' to be present
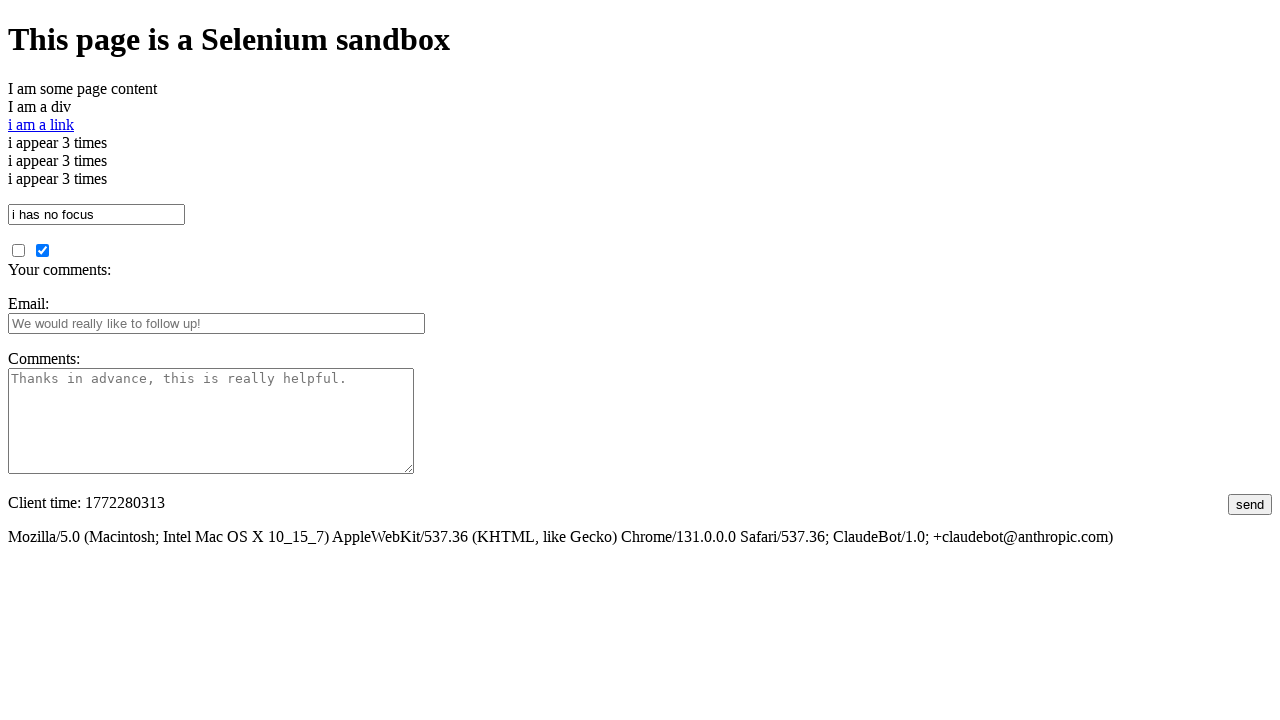

Verified element text content is 'I am a div'
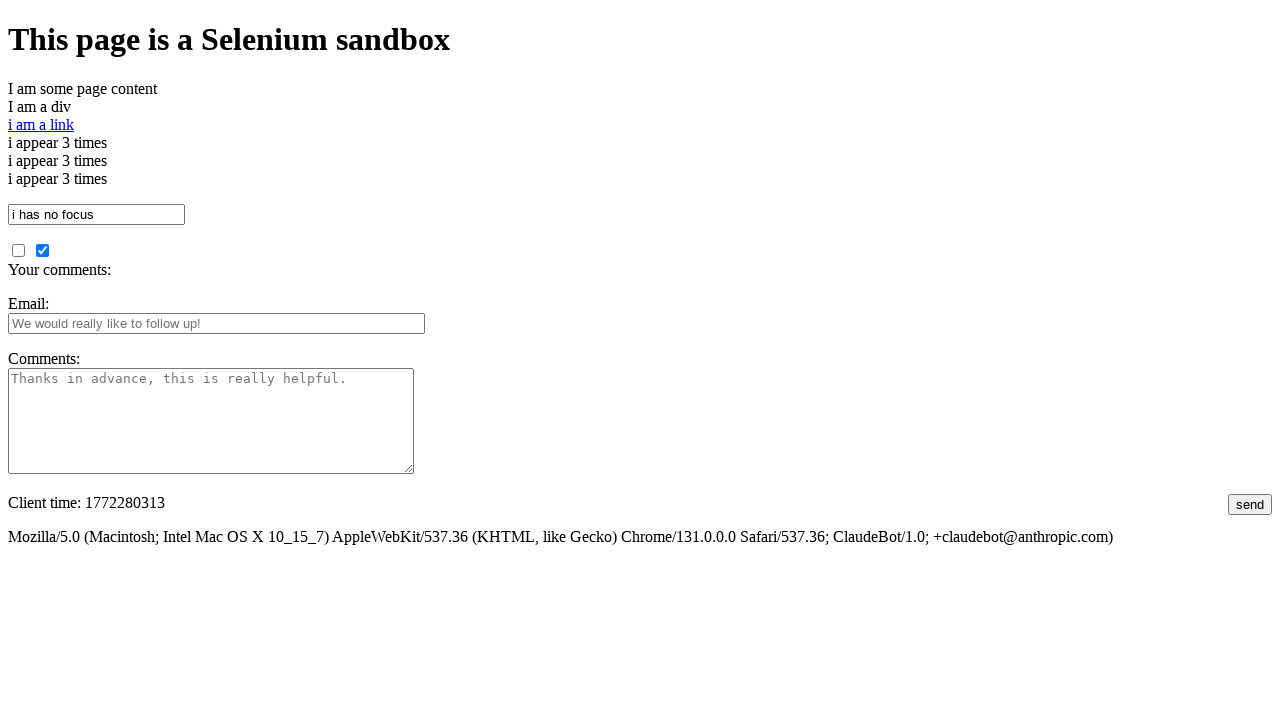

Filled comments field with 'This is an awesome comment' on #comments
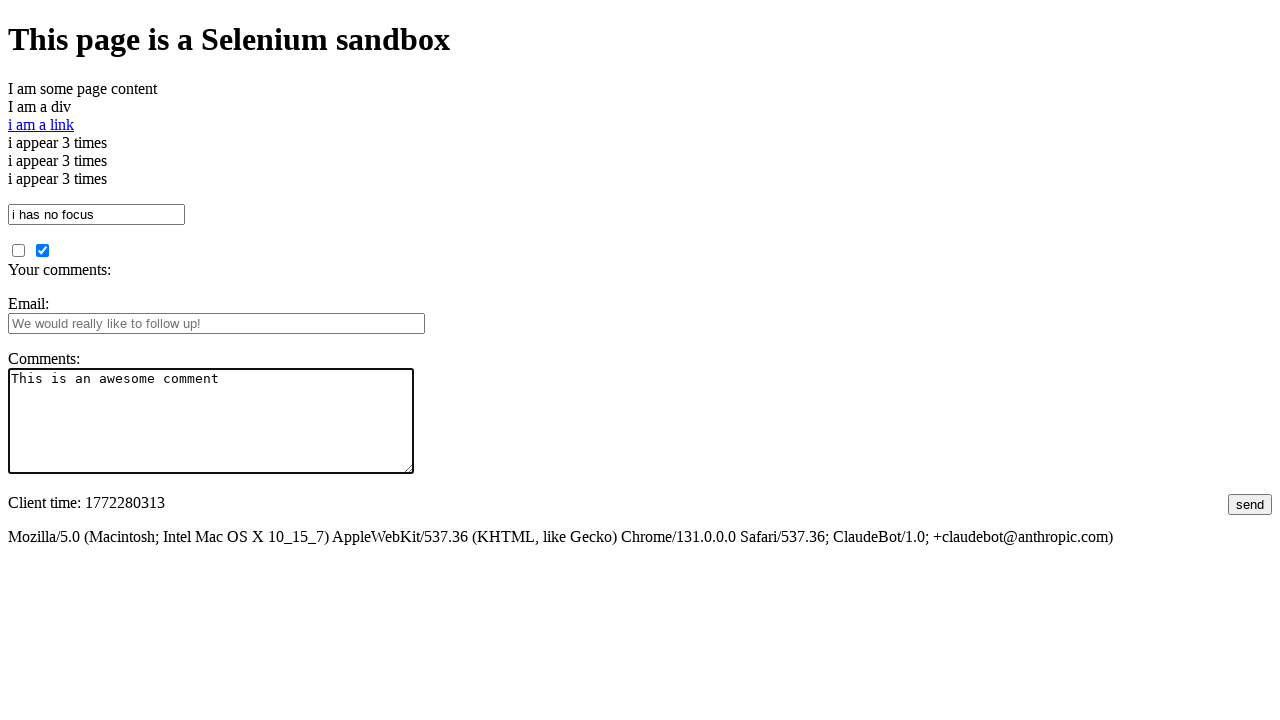

Clicked submit button to submit the form at (1250, 504) on #submit
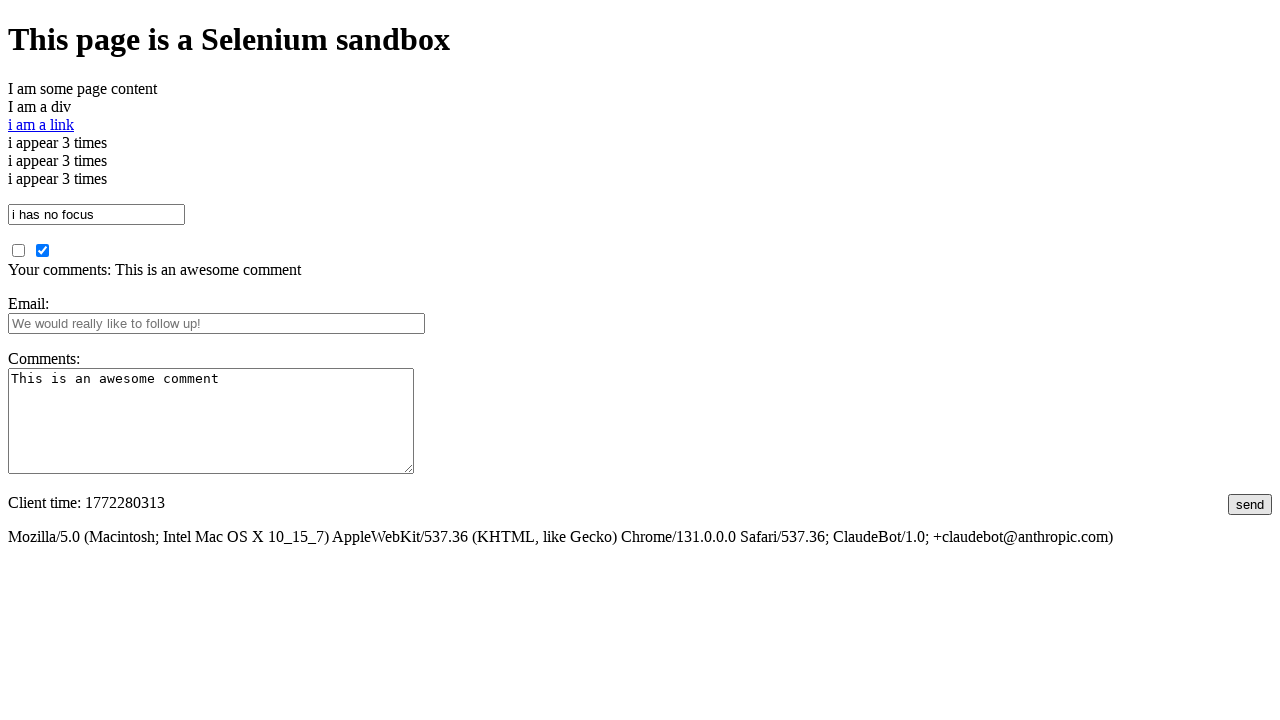

Waited for results section with id 'your_comments' to appear
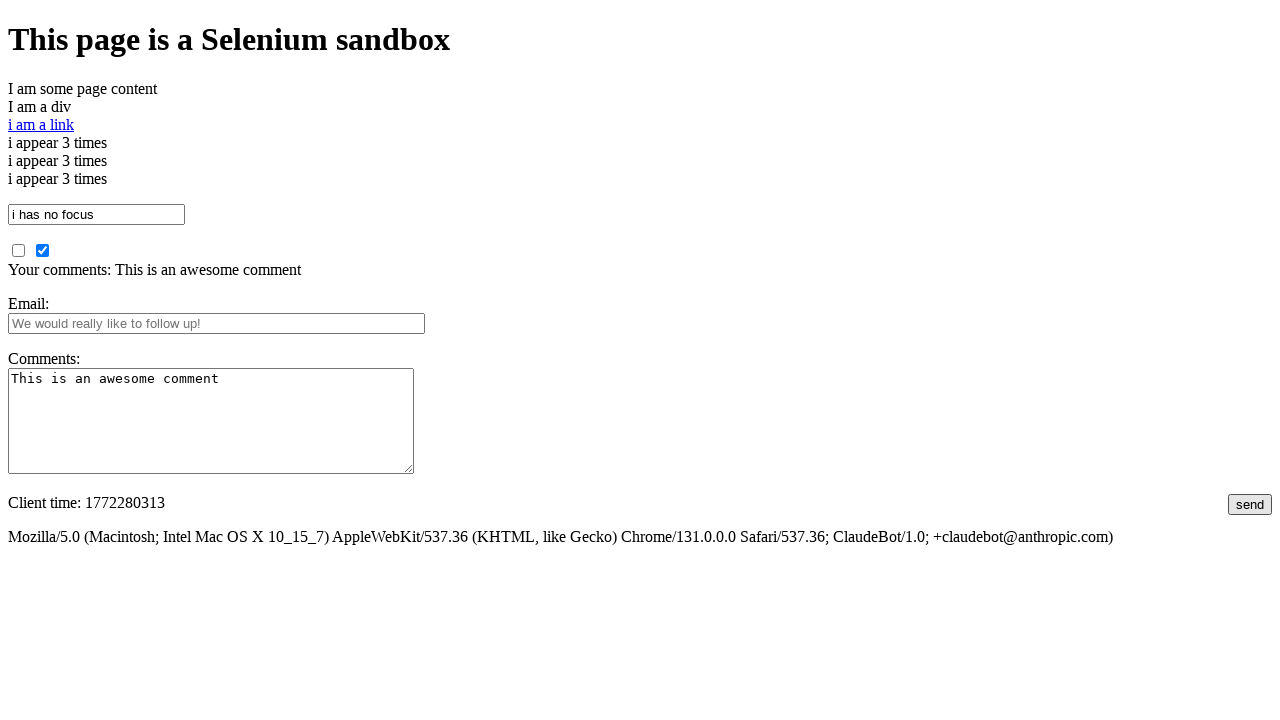

Retrieved text content from results section
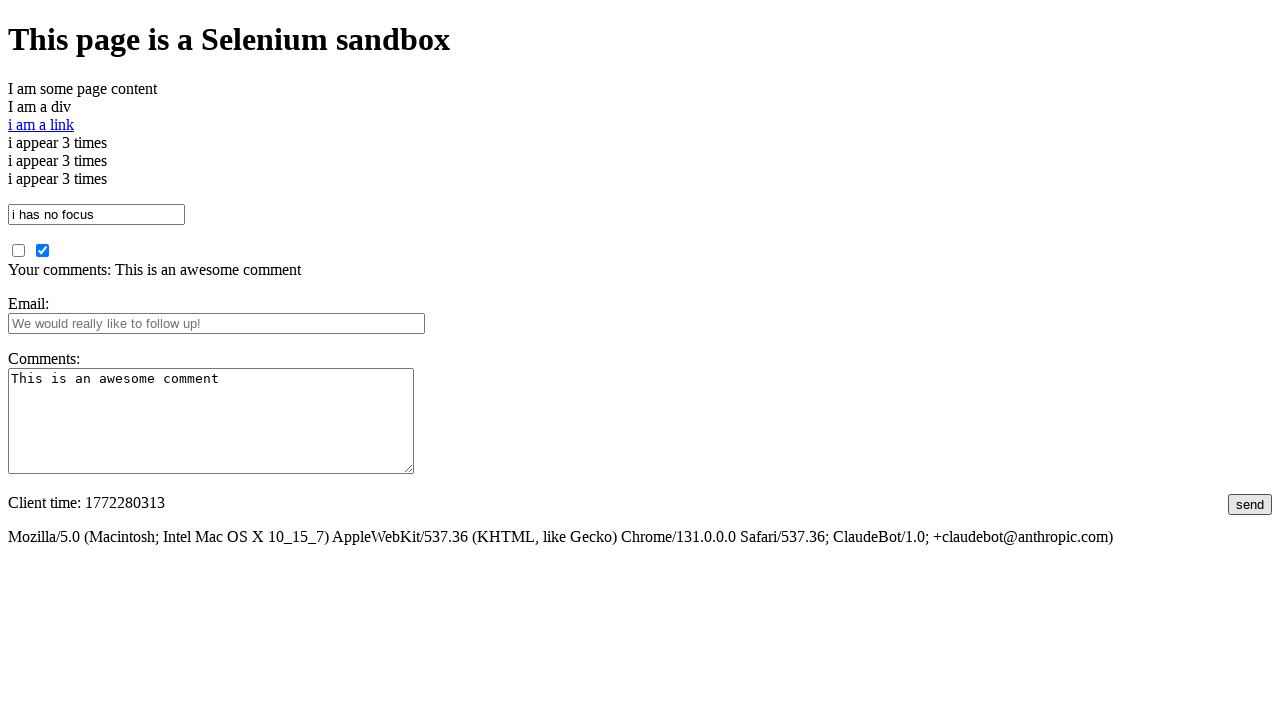

Verified submitted comment appears in the results
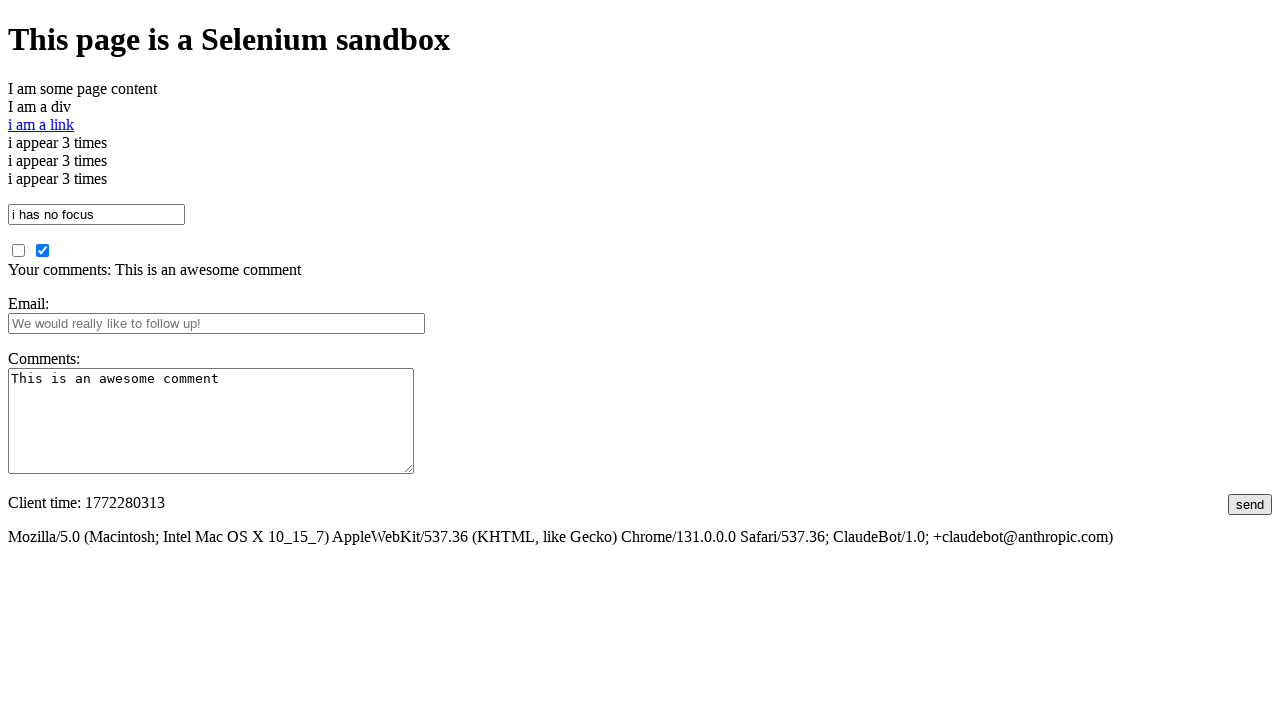

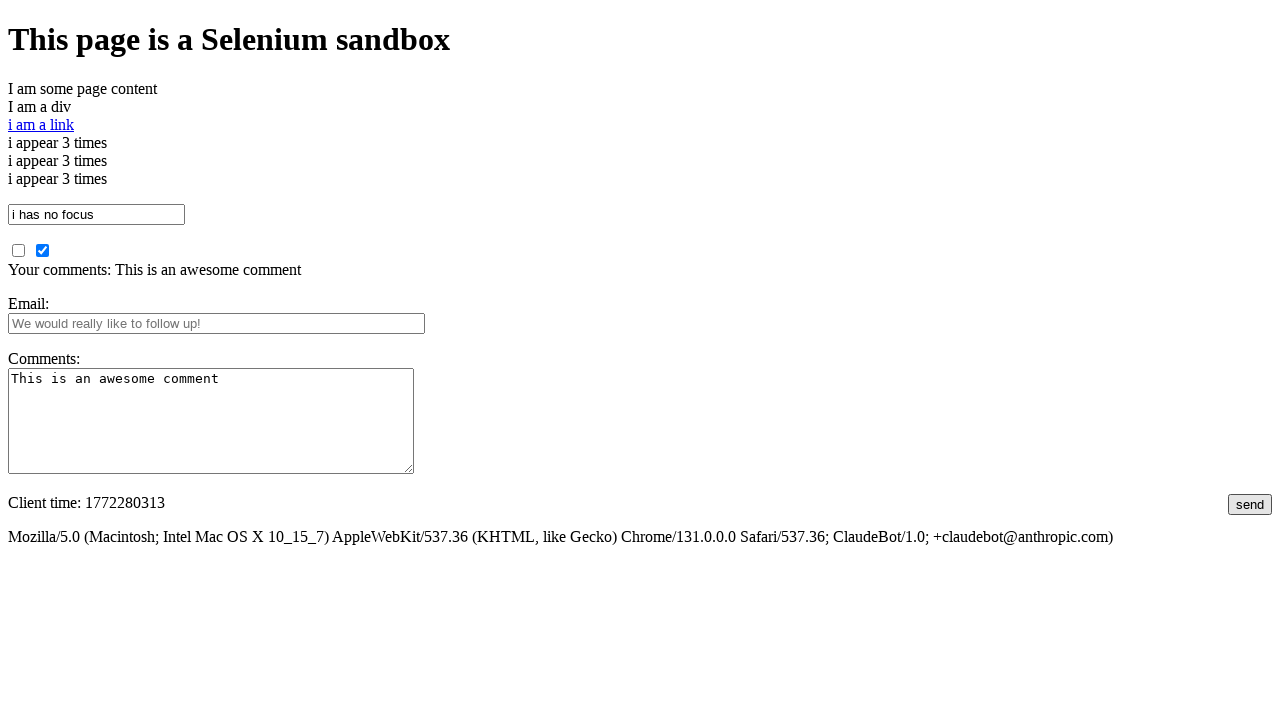